Tests placeholder text field by entering text to replace the placeholder.

Starting URL: https://seleniumbase.io/demo_page

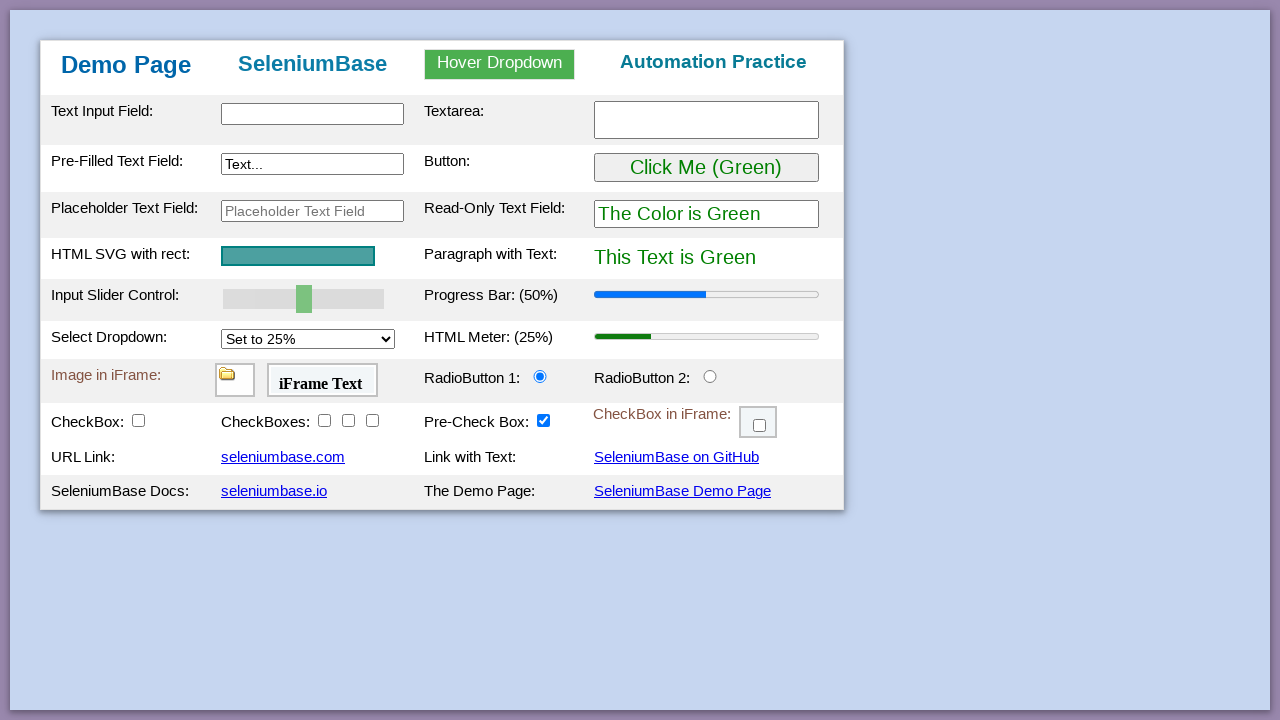

Demo page loaded - table body element found
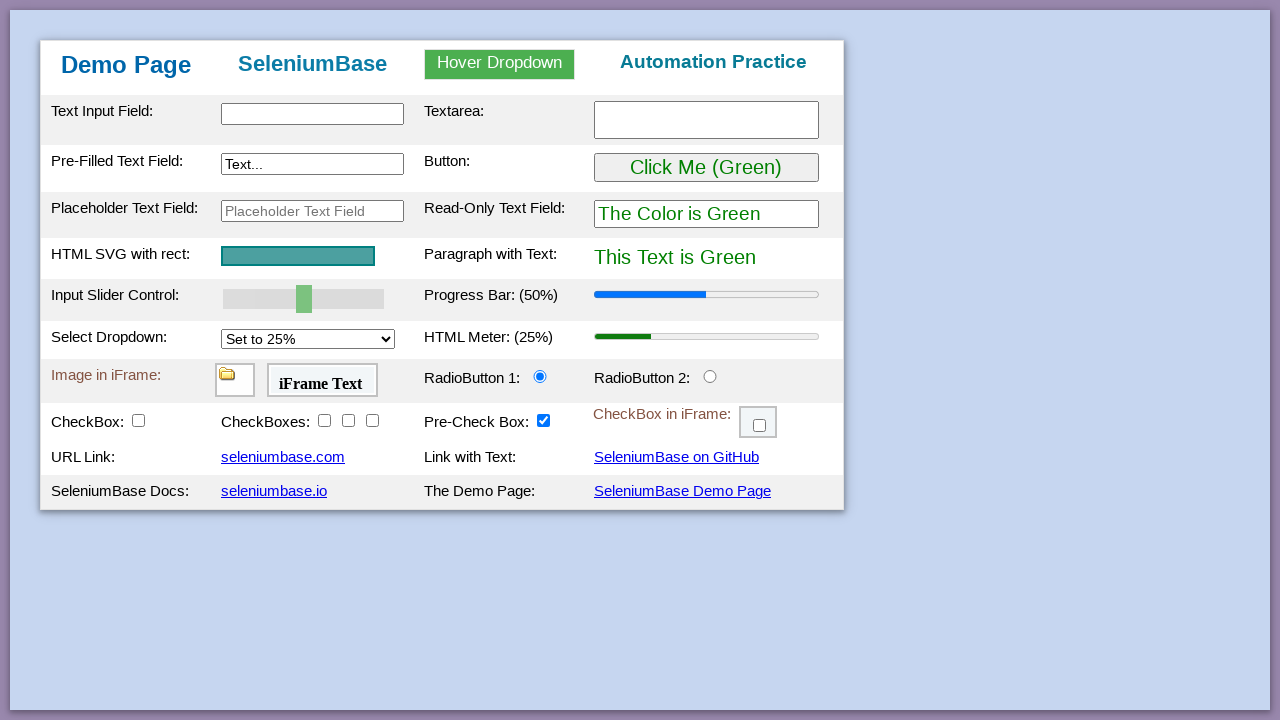

Filled placeholder text field with 'HELLO WORLD' on #placeholderText
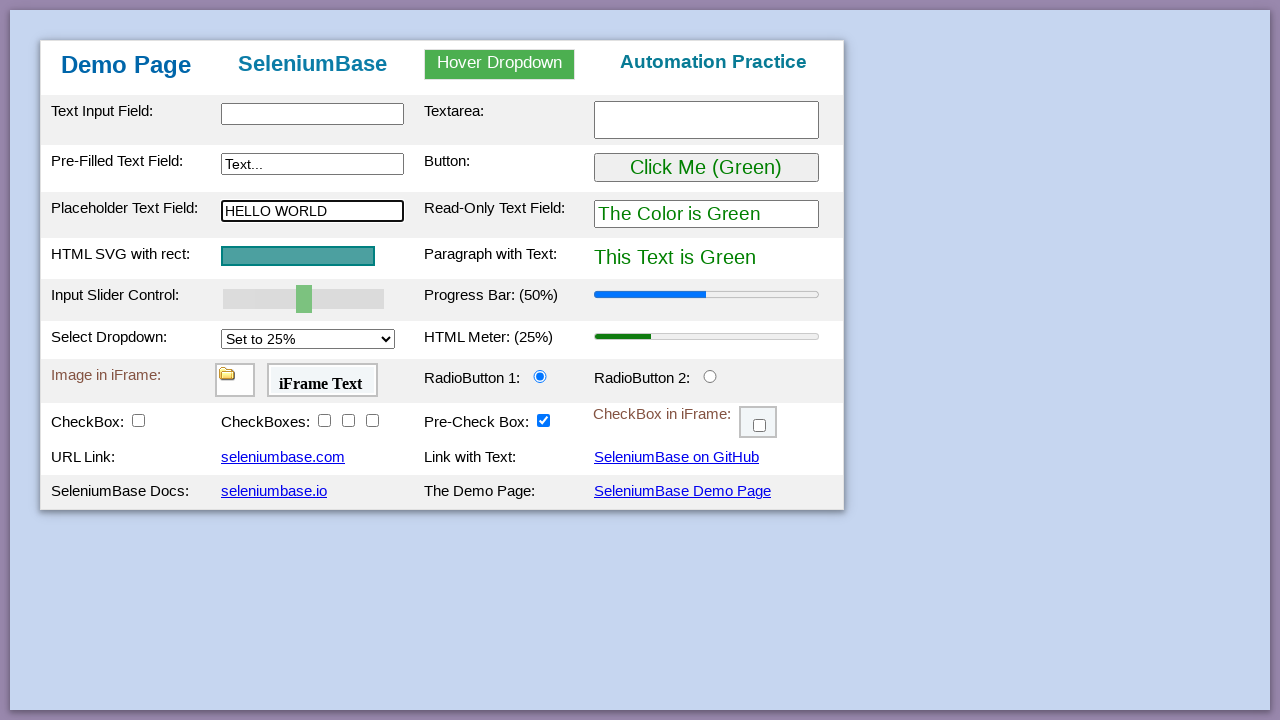

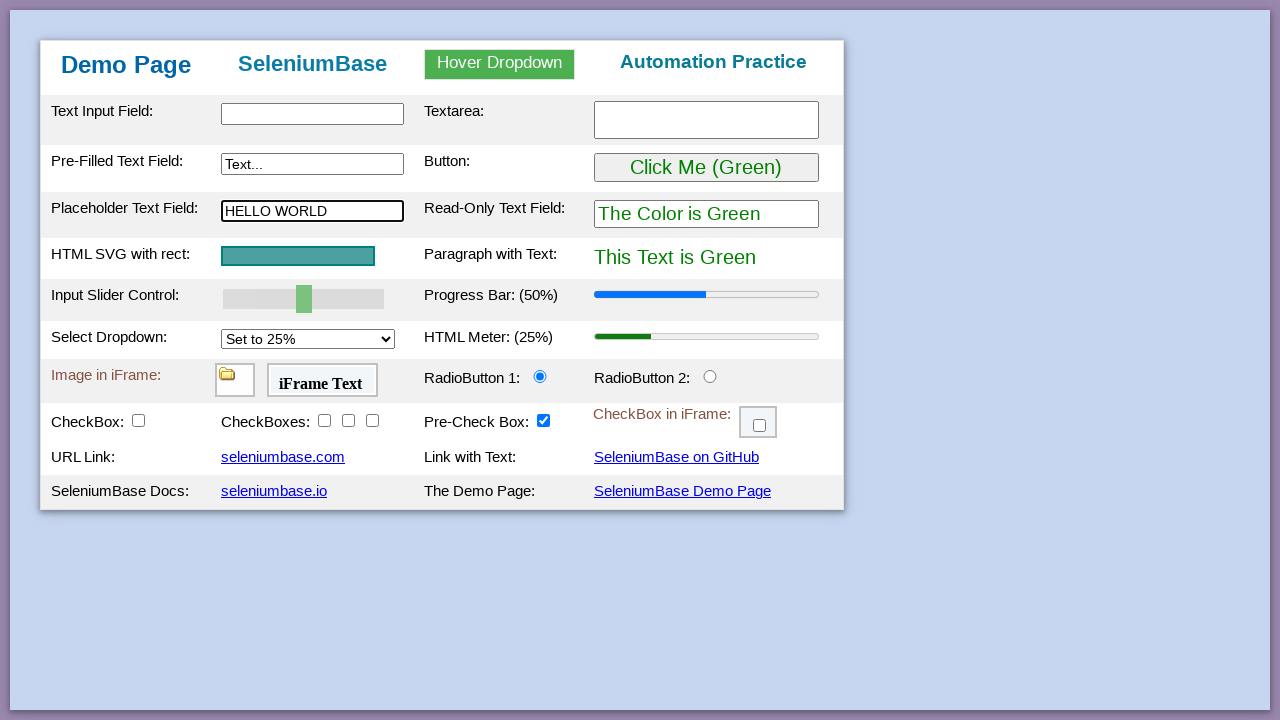